Tests hovering over a menu item to reveal a submenu and clicking on a submenu option on the SpiceJet website

Starting URL: https://www.spicejet.com/

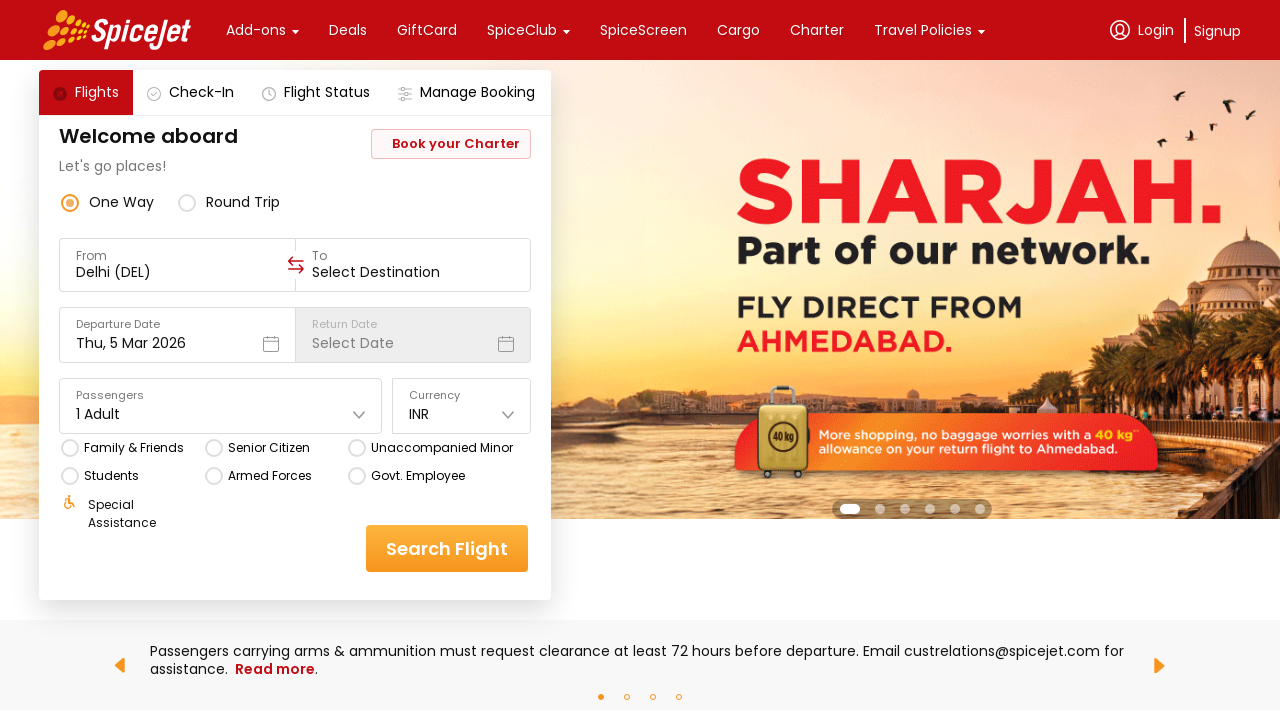

Hovered over Add-ons menu item to reveal submenu at (256, 30) on xpath=//div[text()='Add-ons']
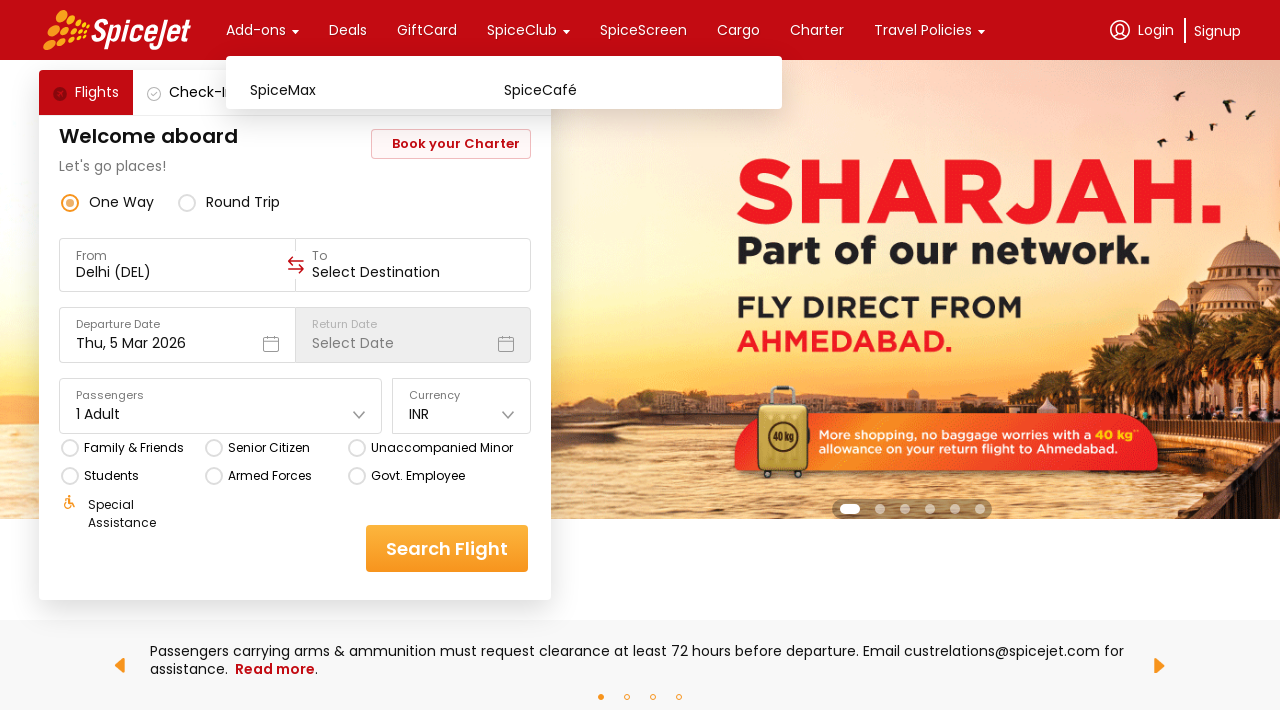

Clicked on Visa Services submenu option at (631, 123) on xpath=//div[text()='Visa Services']
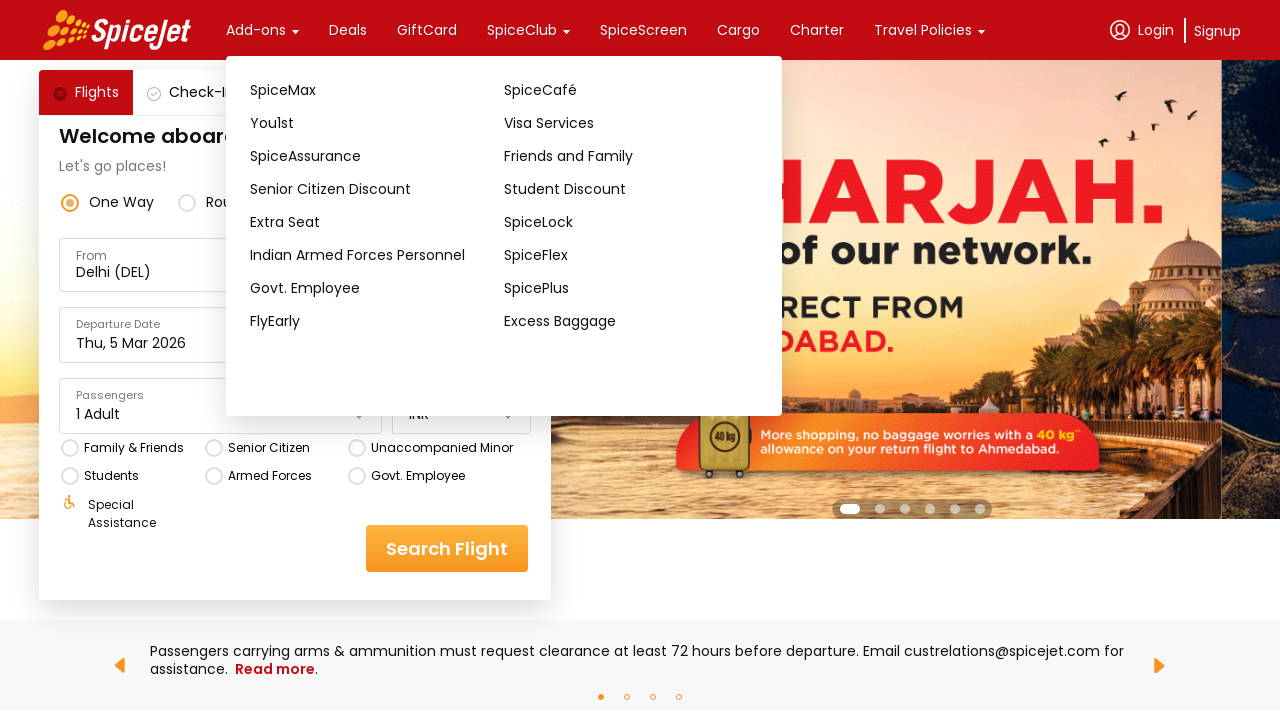

Waited for page to load after clicking Visa Services
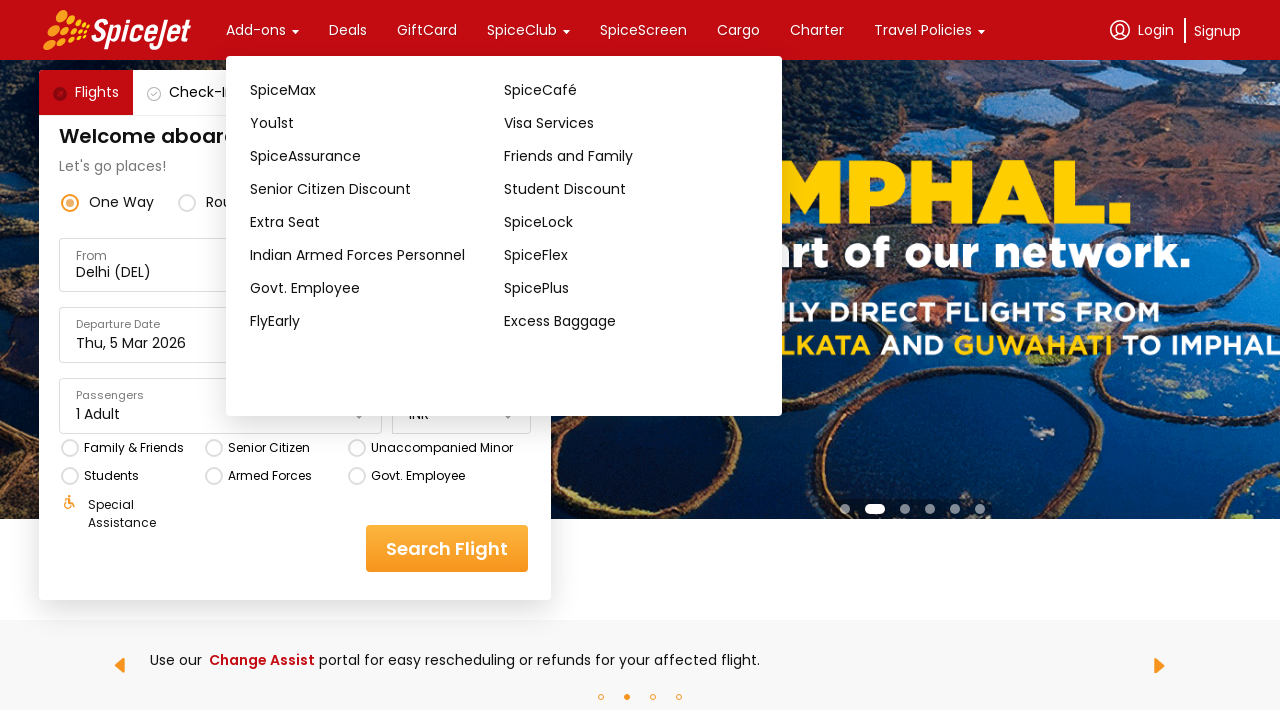

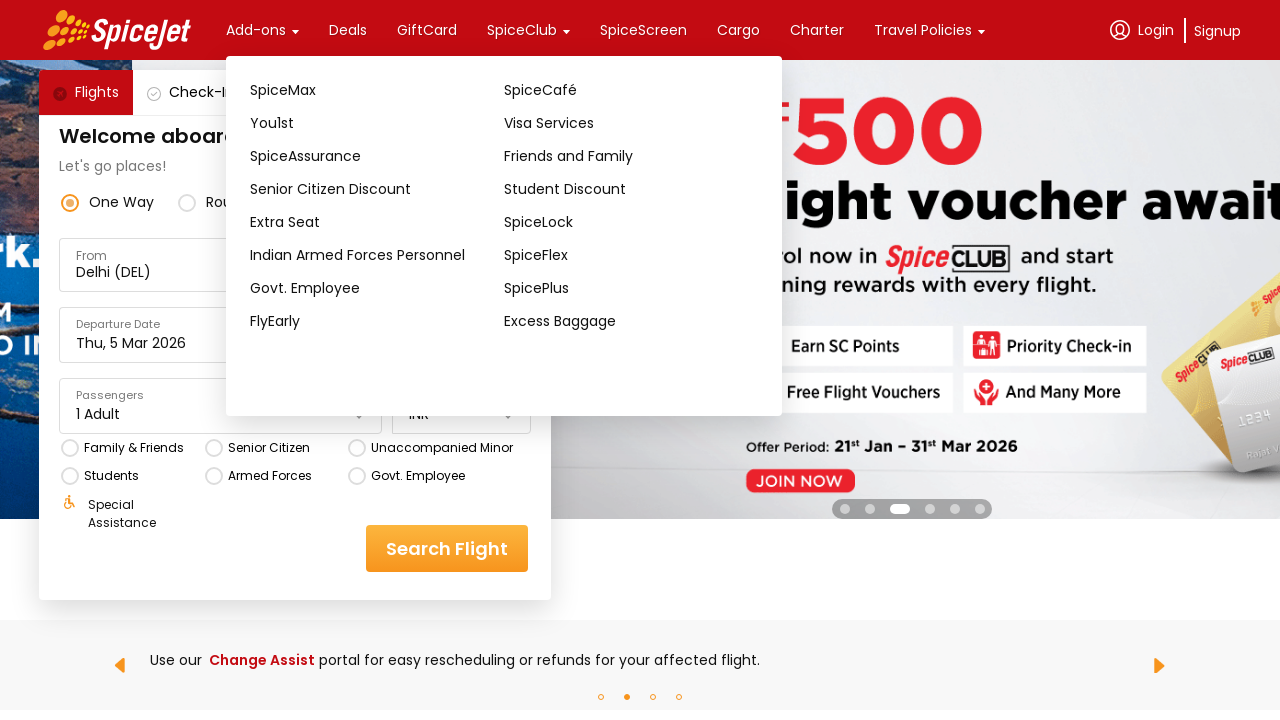